Navigates to a W3C checkbox example page and verifies that list items are present on the page

Starting URL: https://www.w3.org/TR/2019/NOTE-wai-aria-practices-1.1-20190814/examples/checkbox/checkbox-1/checkbox-1.html

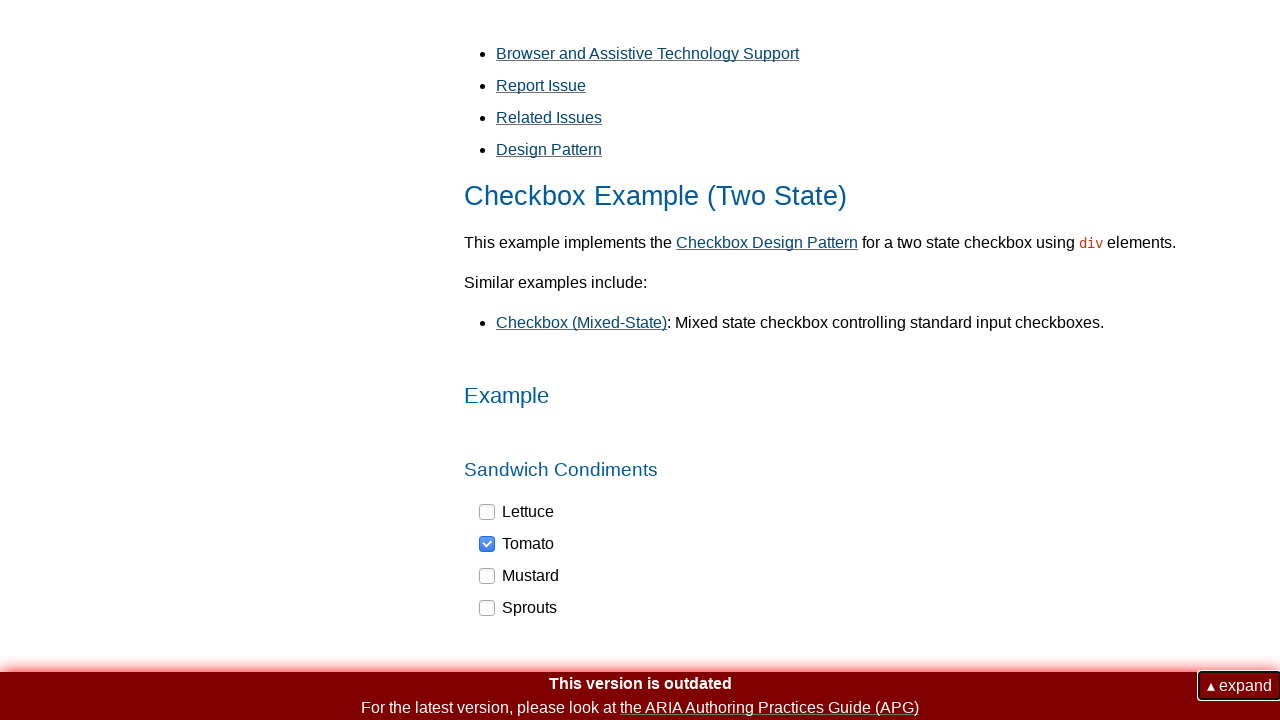

Navigated to W3C checkbox example page
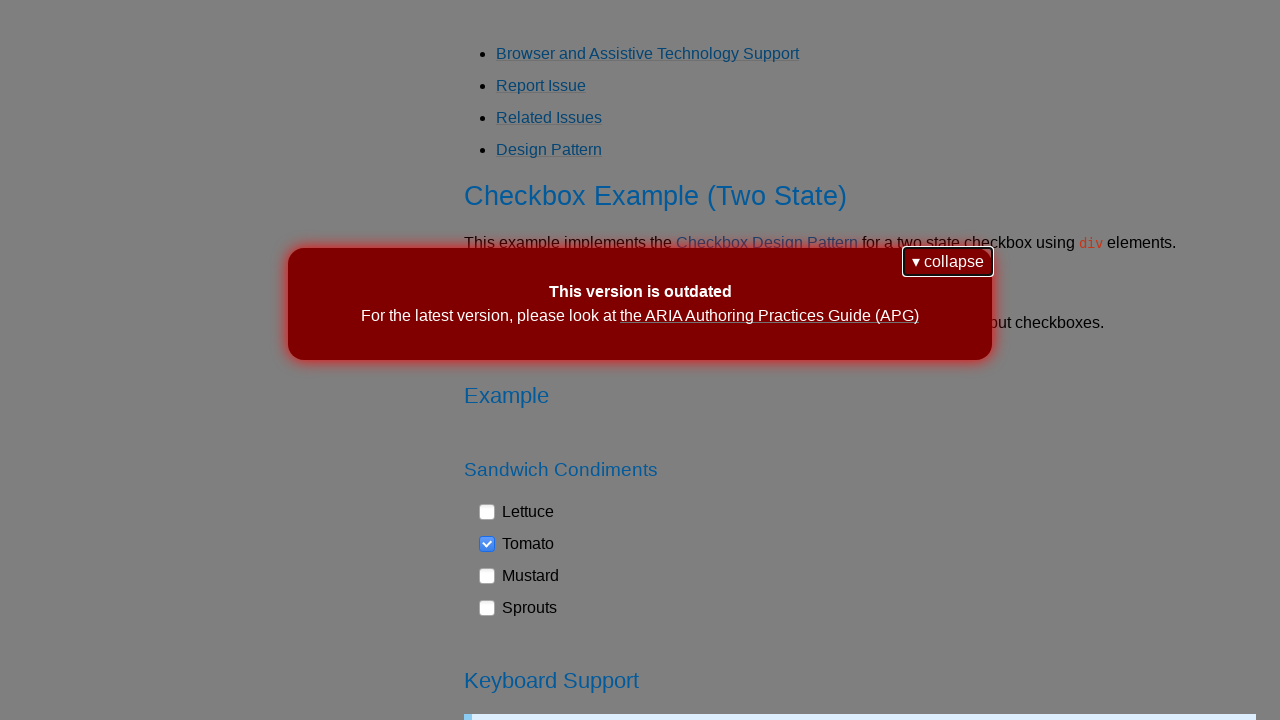

List items selector loaded on page
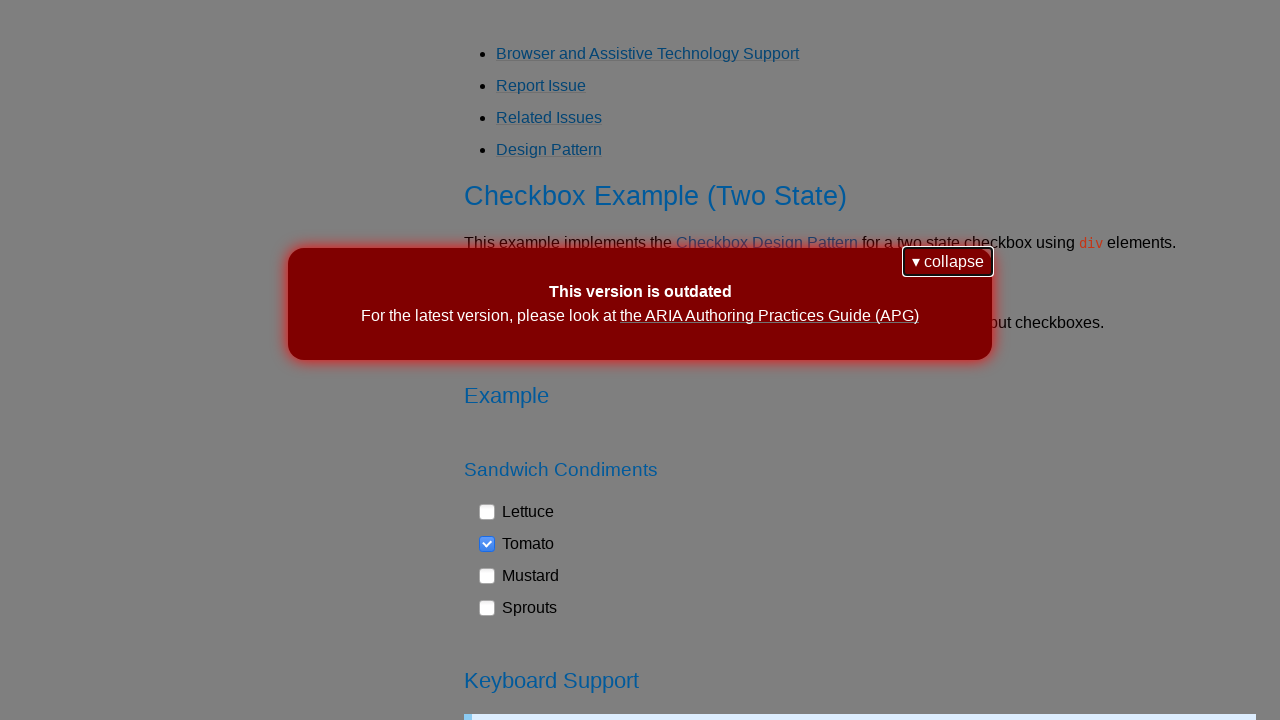

Retrieved all list items from page
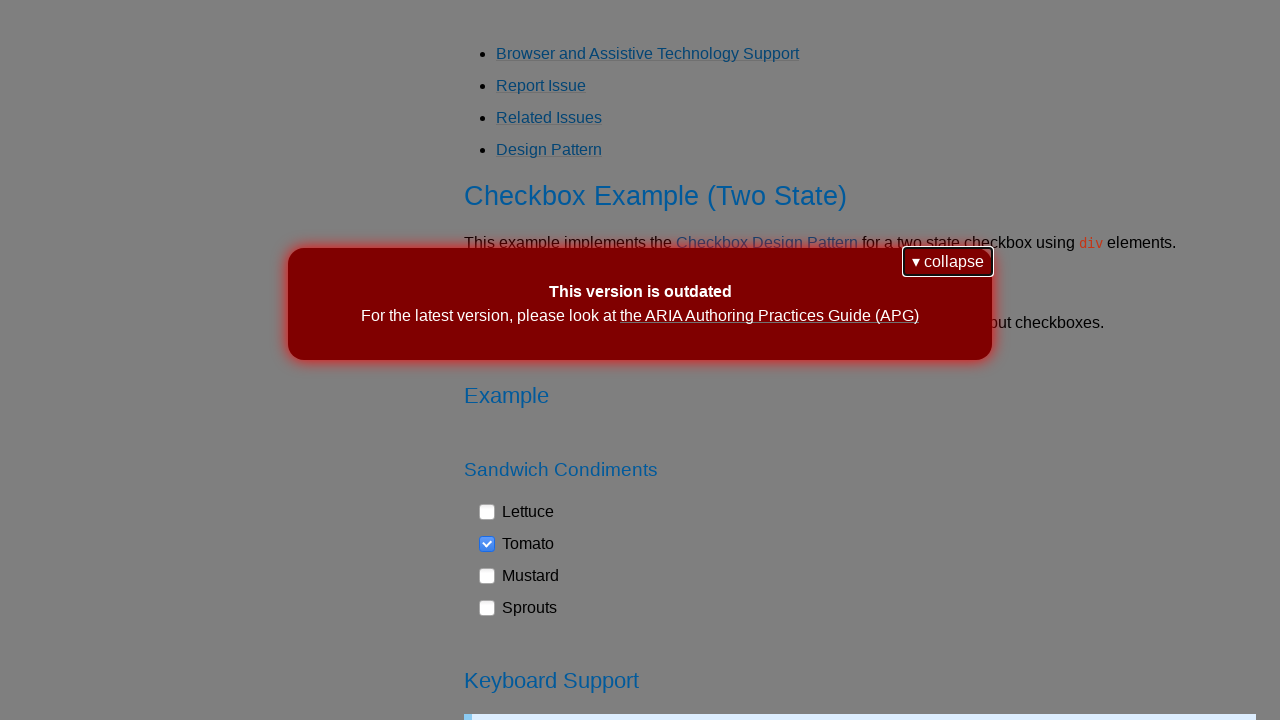

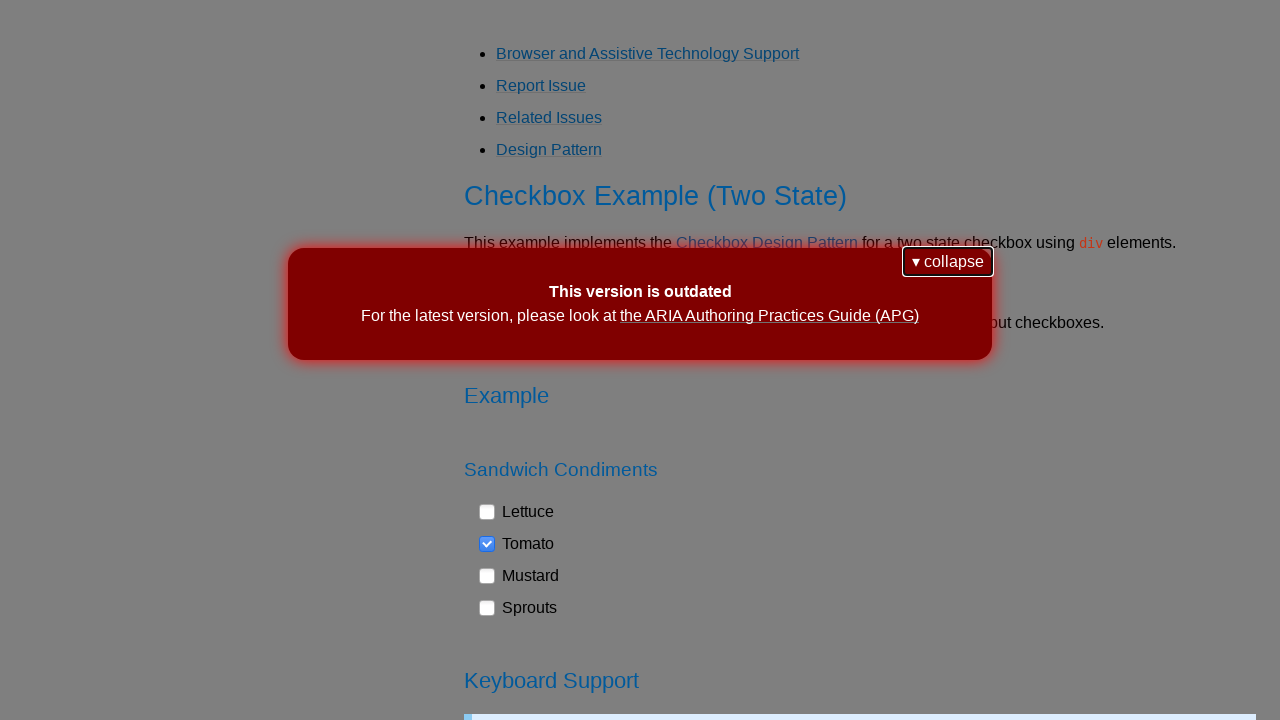